Tests clicking on the Elements header to collapse it, then clicking on the Interactions header

Starting URL: https://demoqa.com/elements

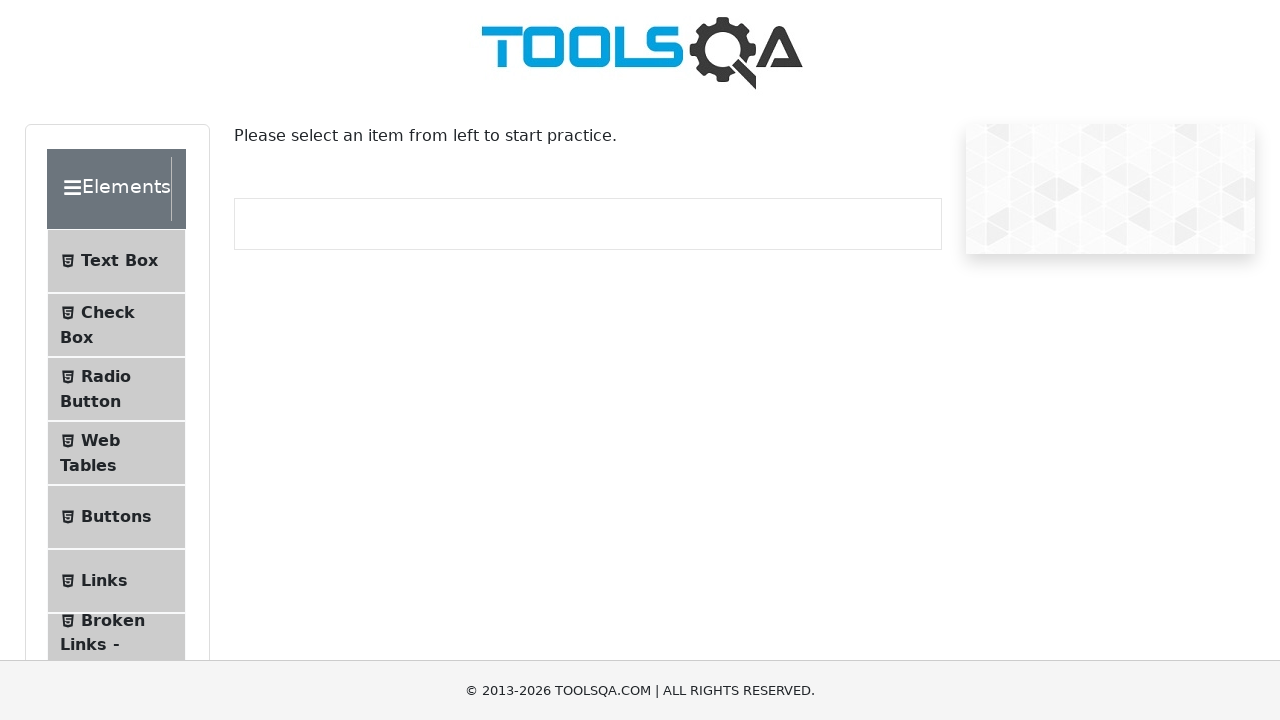

Clicked Elements header to collapse it at (116, 189) on div.header-wrapper:has-text('Elements')
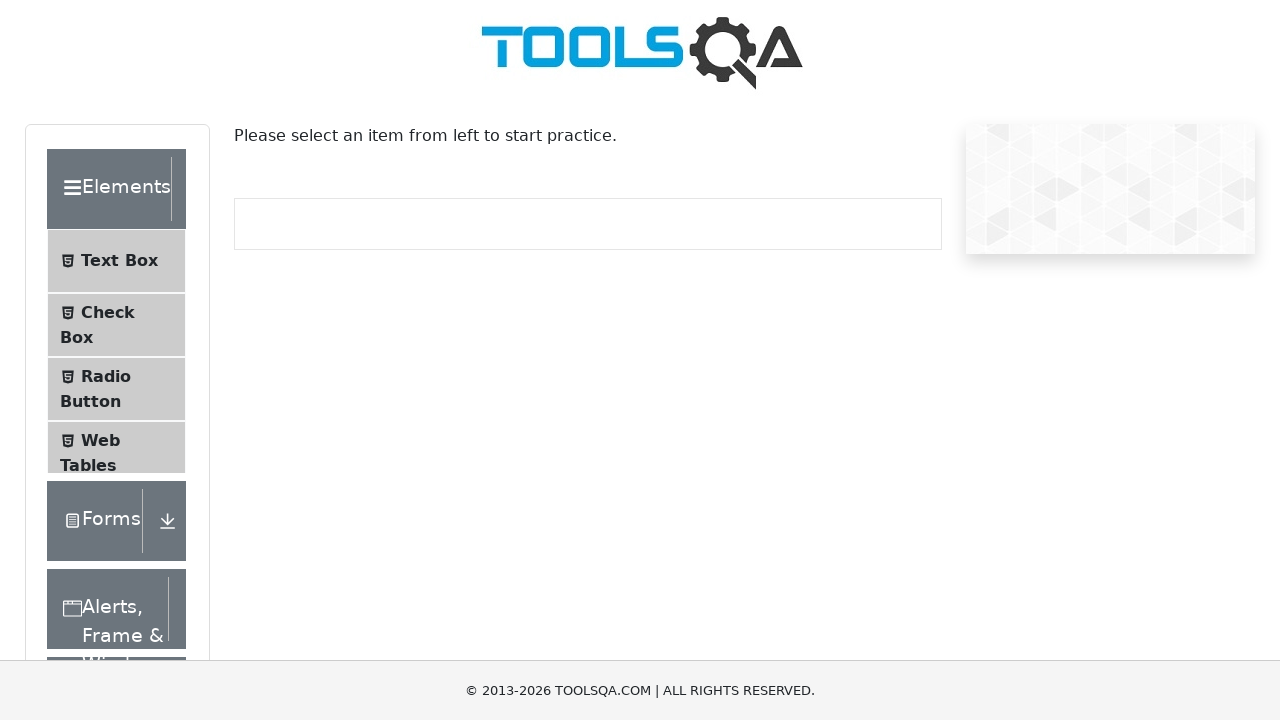

Clicked Interactions header at (116, 541) on div.header-wrapper:has-text('Interactions')
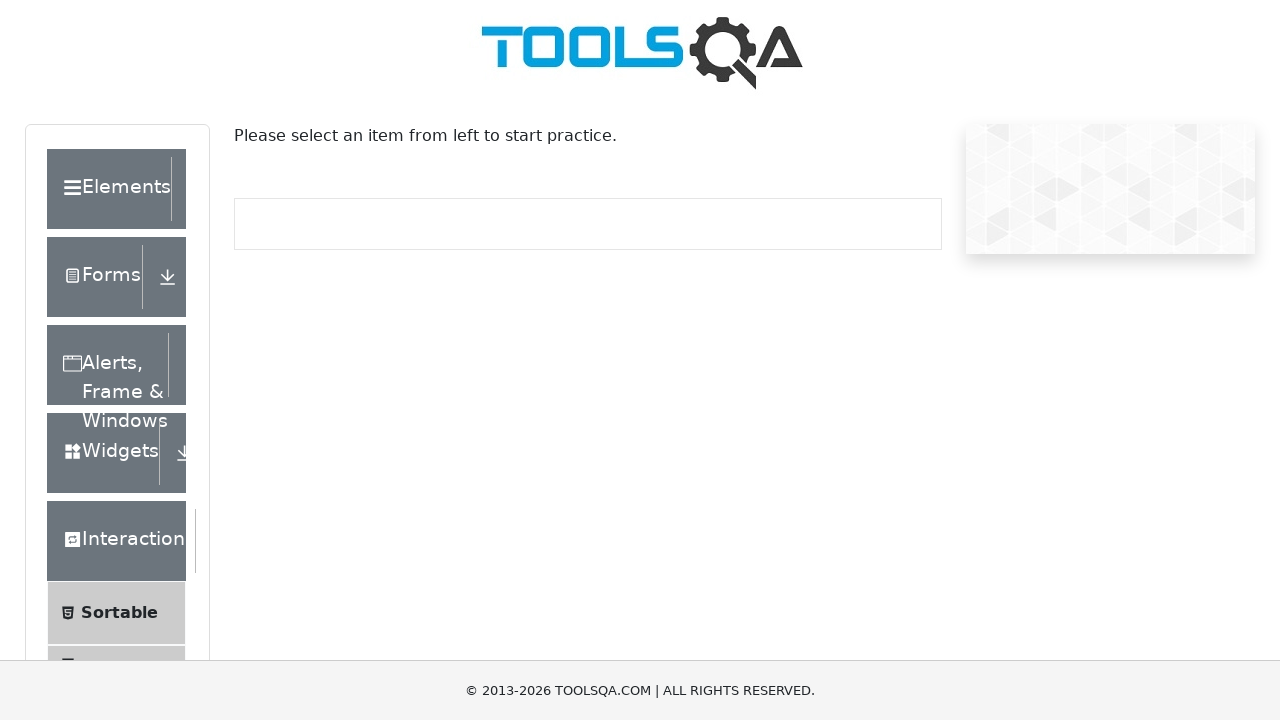

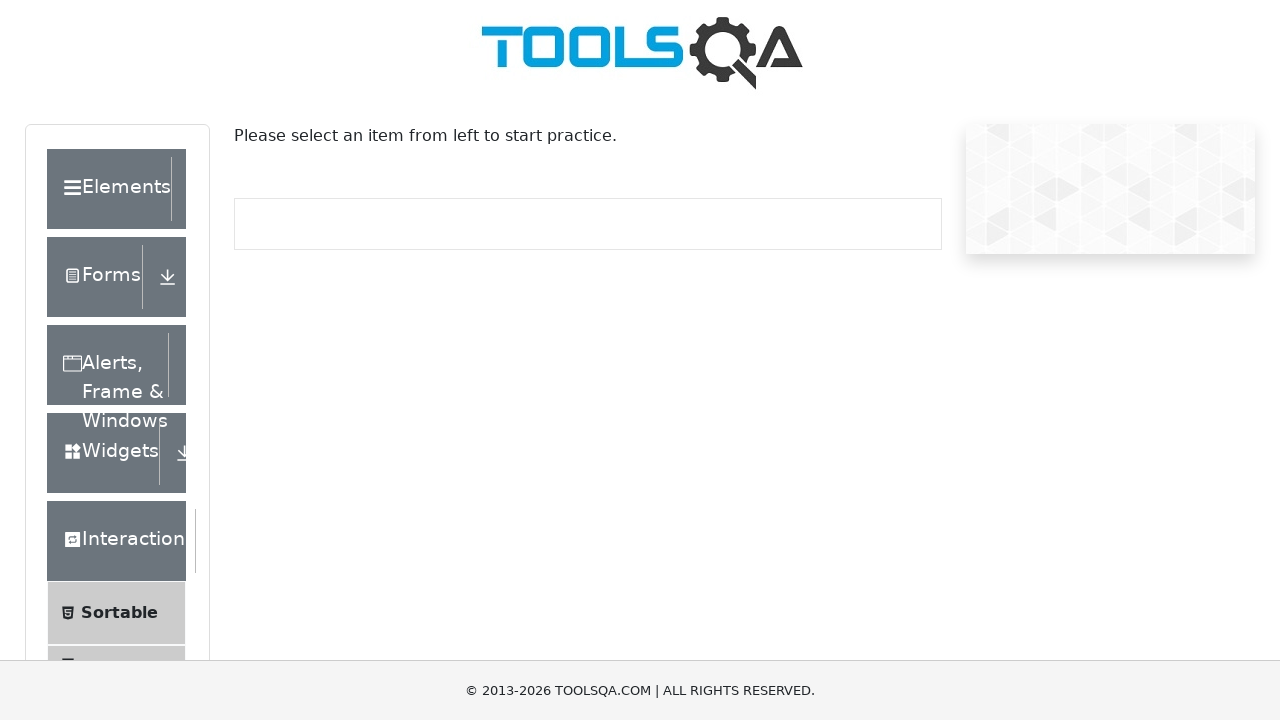